Navigates to OrangeHRM demo page and clicks on the "OrangeHRM, Inc" link which opens a new browser window, demonstrating multi-window handling.

Starting URL: https://opensource-demo.orangehrmlive.com/web/index.php/auth/login

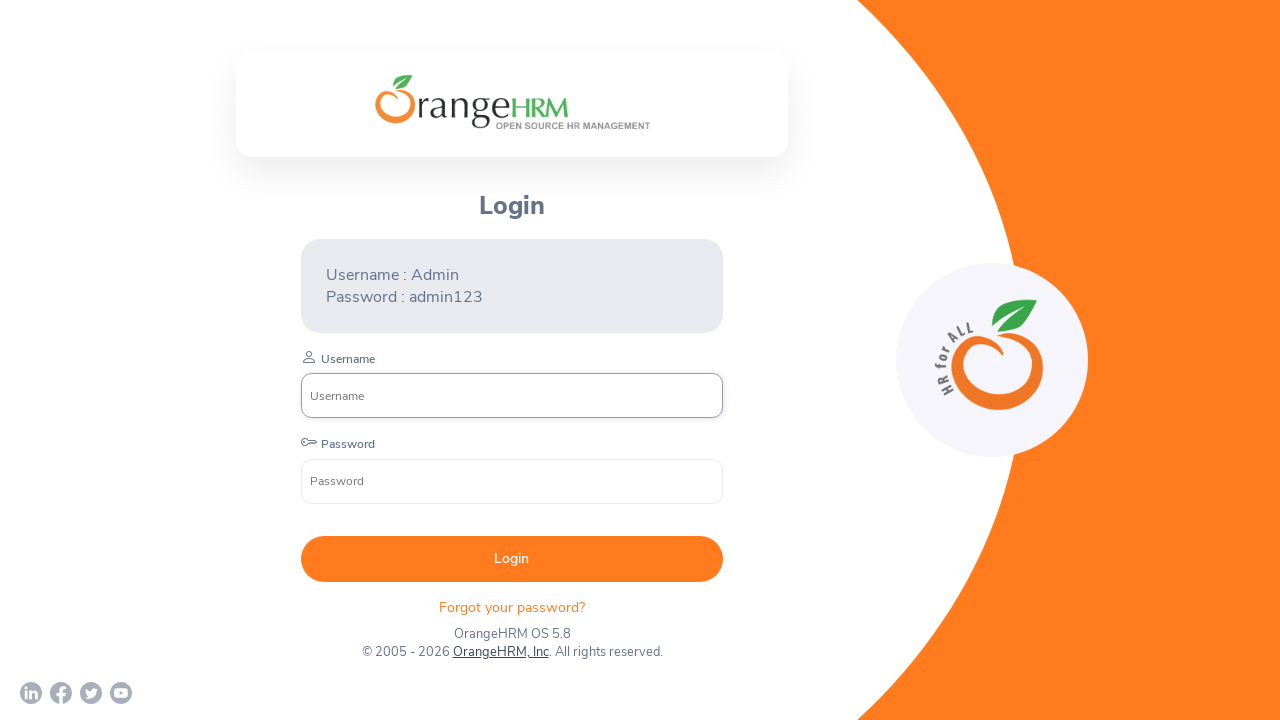

Waited for page to load with networkidle state
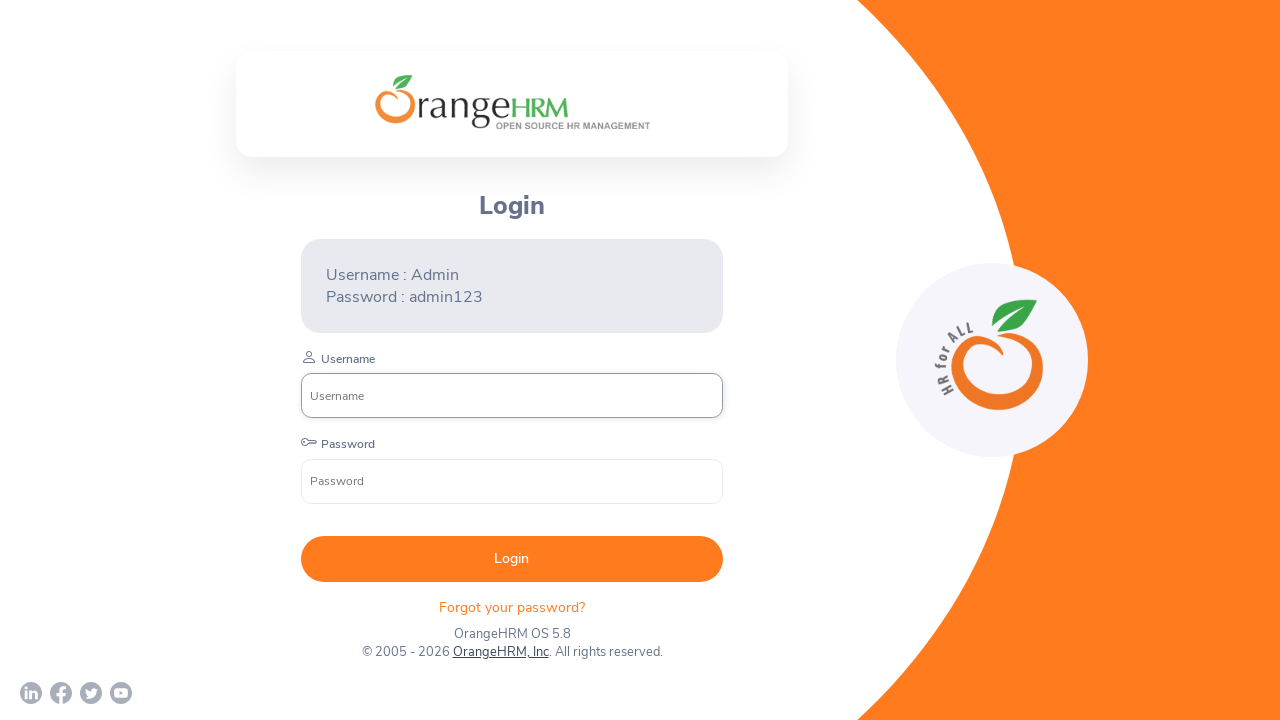

Clicked on 'OrangeHRM, Inc' link to open new window at (500, 652) on text=OrangeHRM, Inc
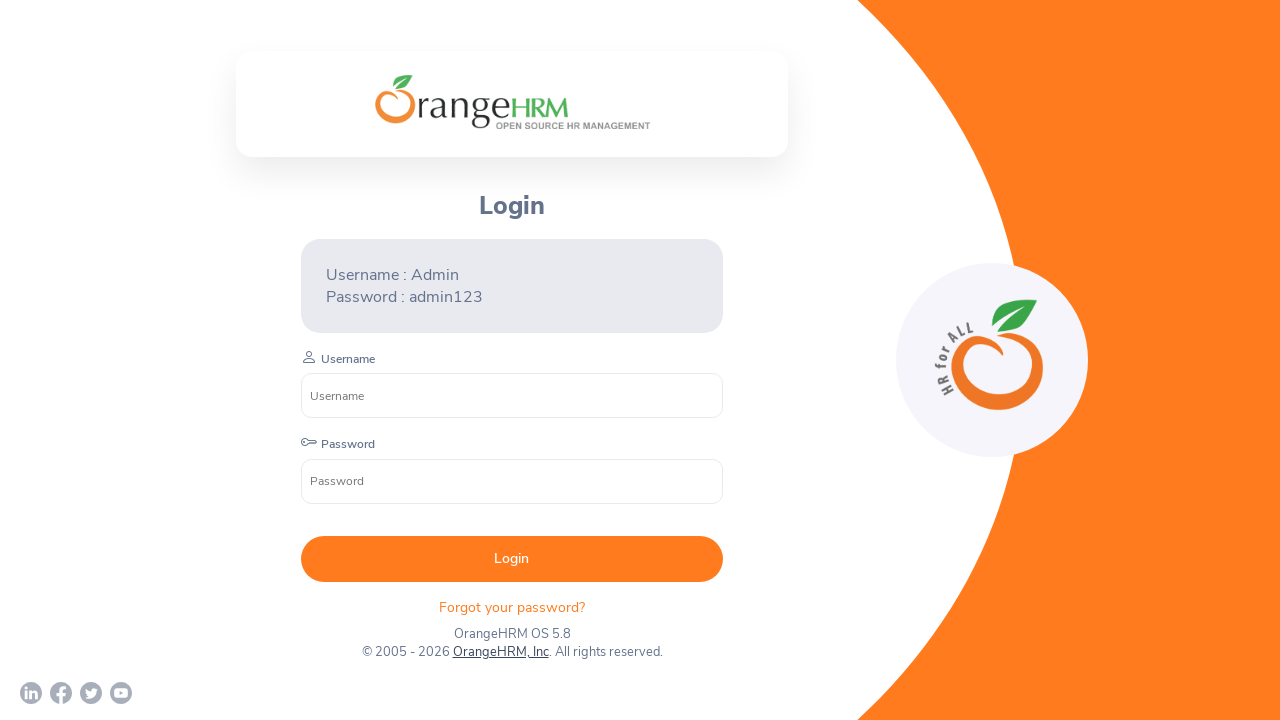

Waited 2 seconds for new window to open
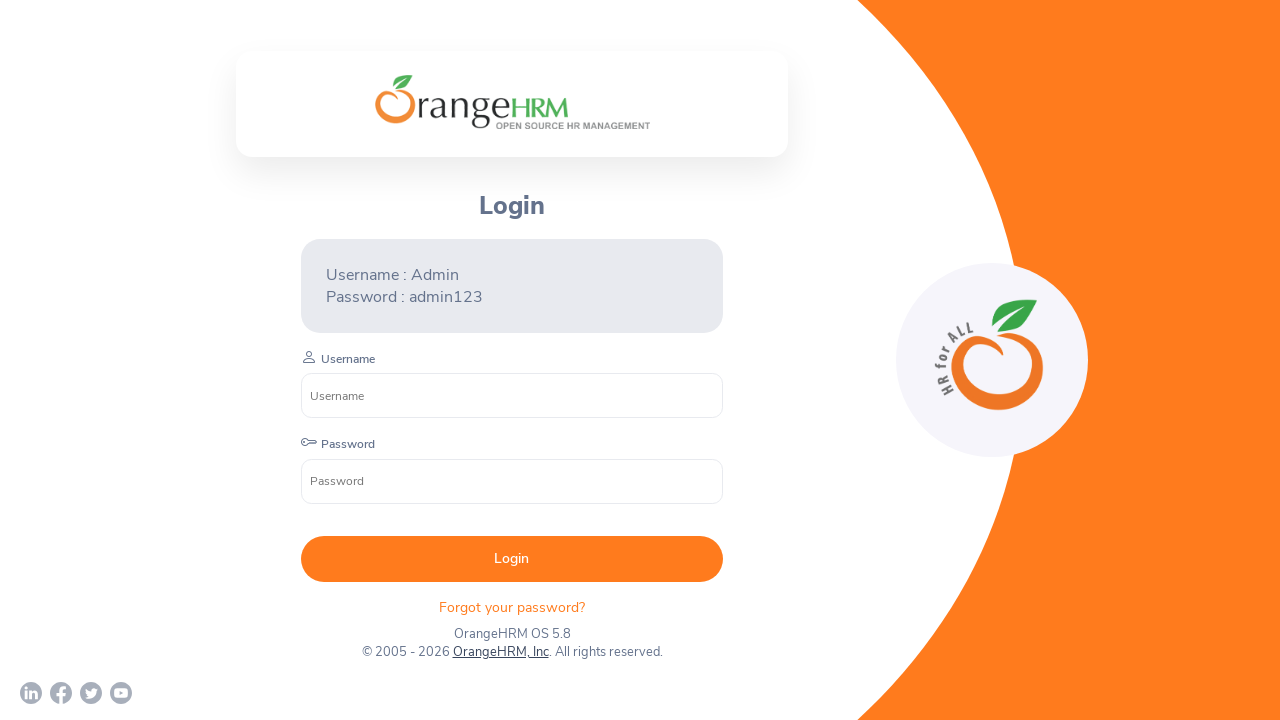

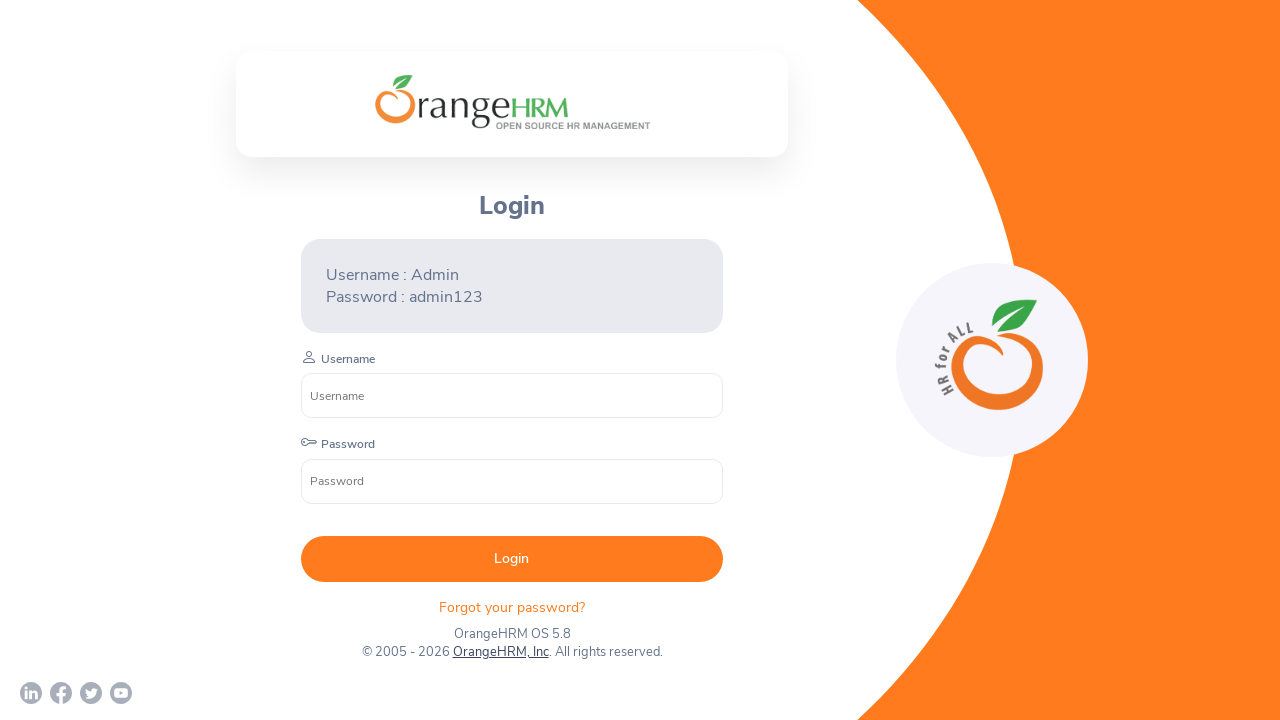